Tests right-click context menu functionality by performing a context click on a designated element on the jQuery contextMenu demo page

Starting URL: https://swisnl.github.io/jQuery-contextMenu/demo.html

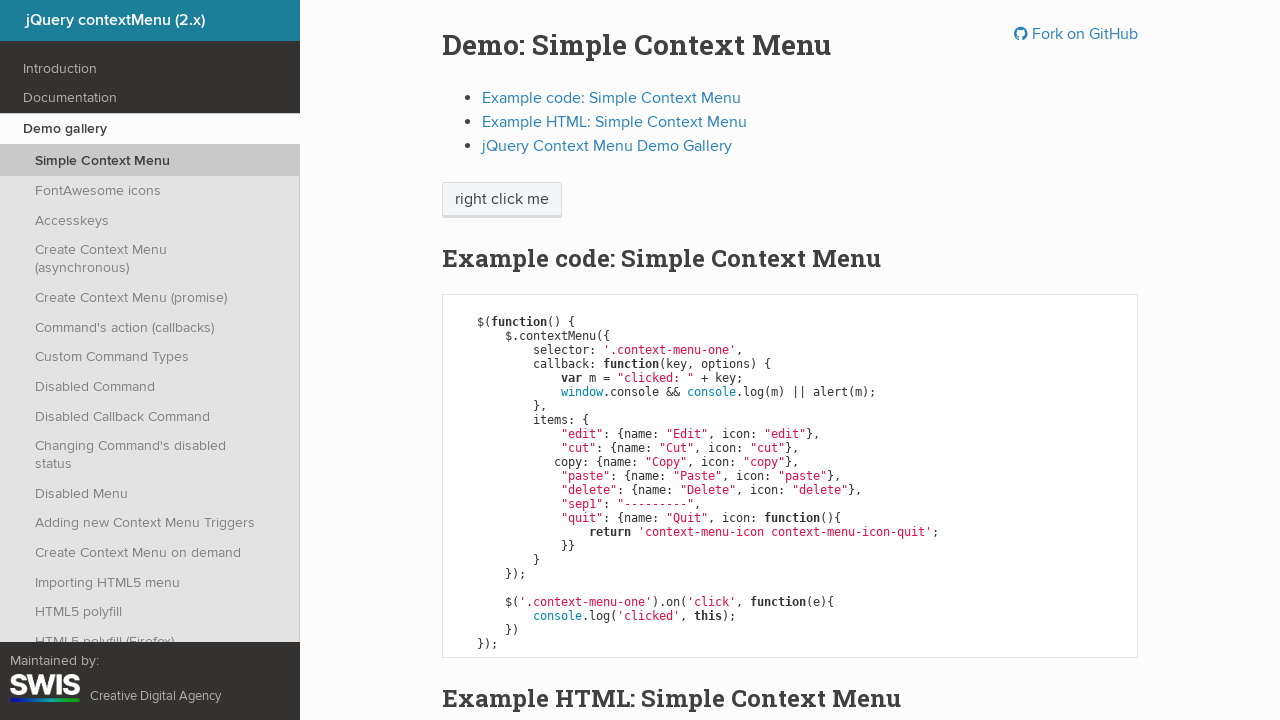

Right-click target element became visible
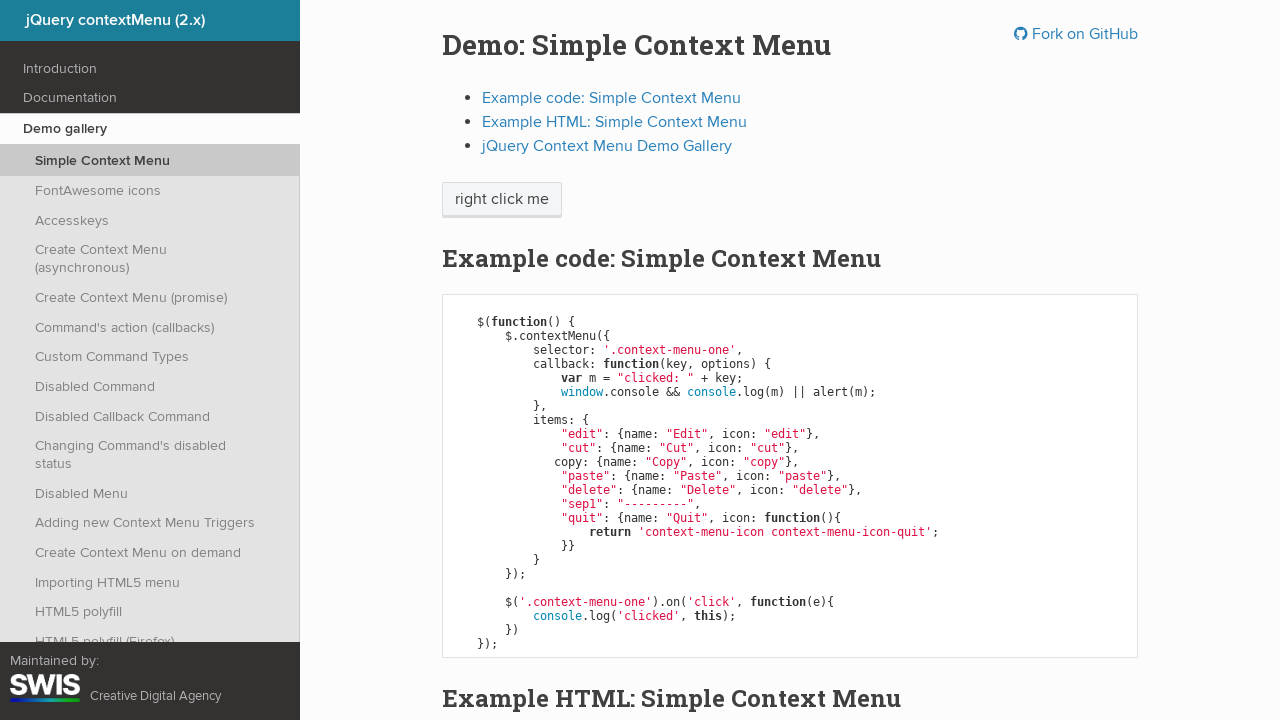

Performed right-click (context click) on the target element at (502, 200) on //span[contains(text(),'right click me')]
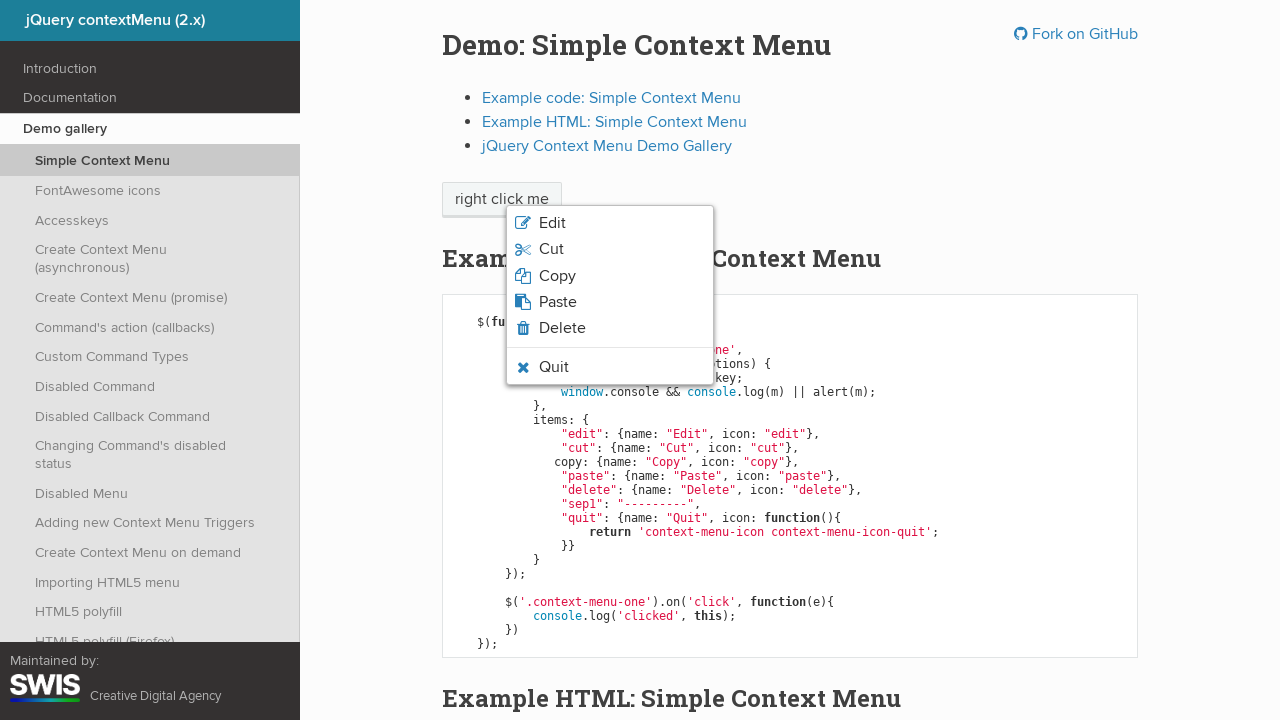

Context menu appeared after right-click
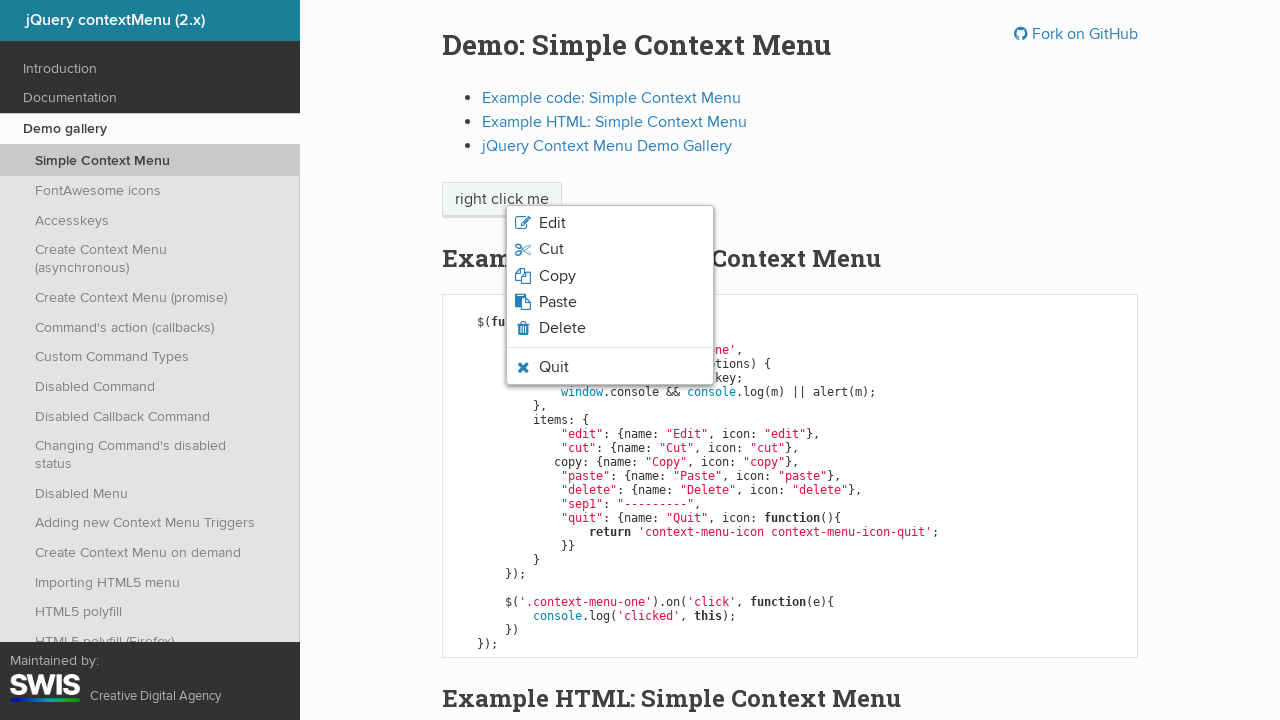

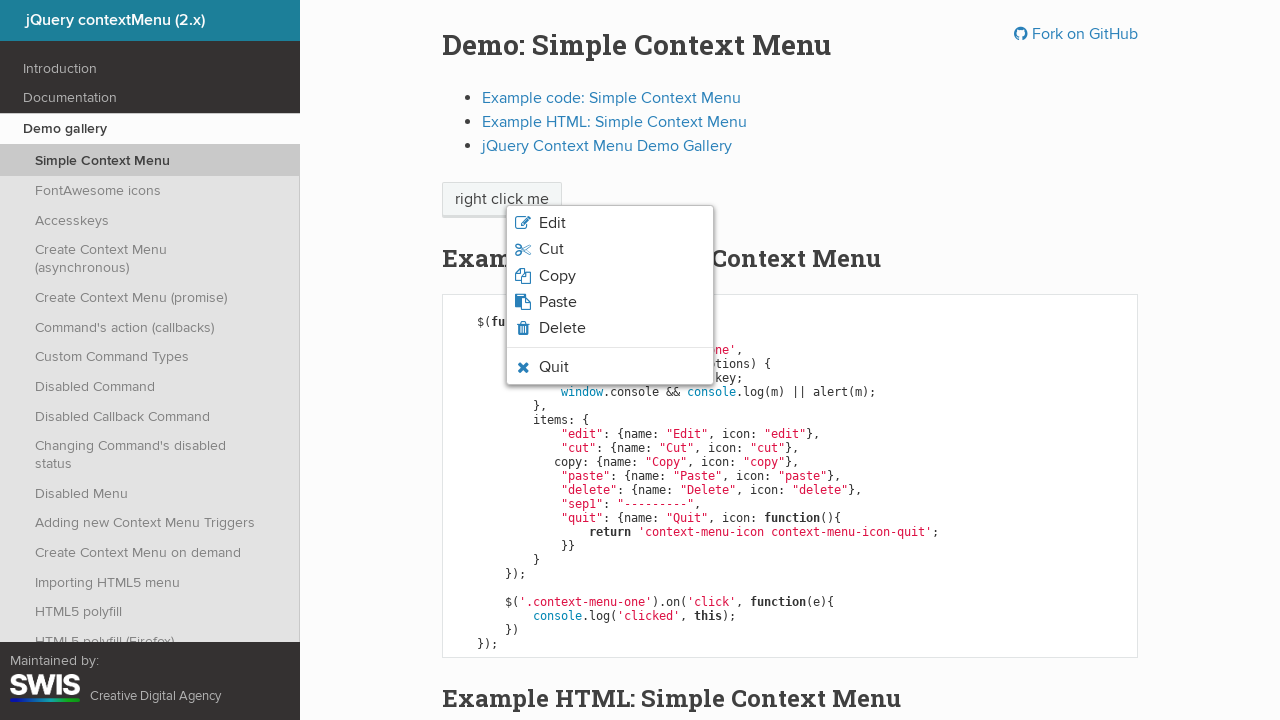